Navigates to AccuWeather's Tijuana weather forecast page and waits for the temperature element to load

Starting URL: https://www.accuweather.com/en/mx/tijuana/241912/weather-forecast/241912

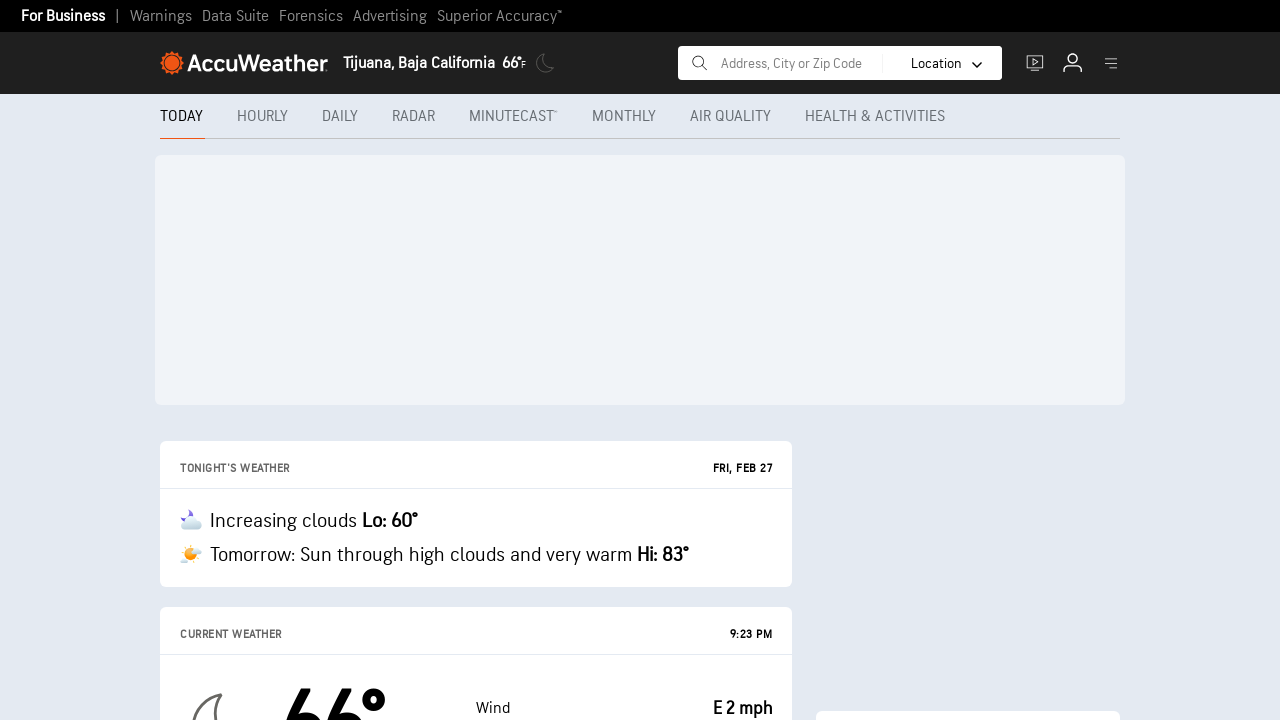

Navigated to AccuWeather Tijuana weather forecast page
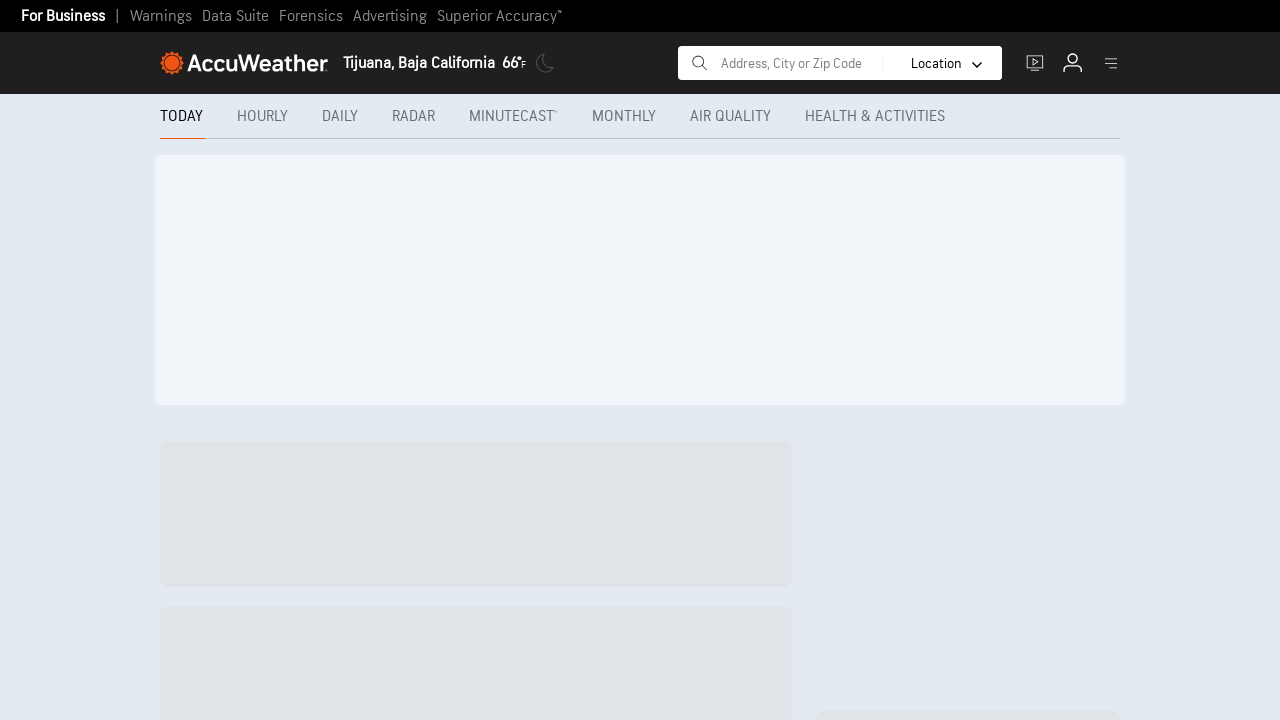

Temperature element loaded
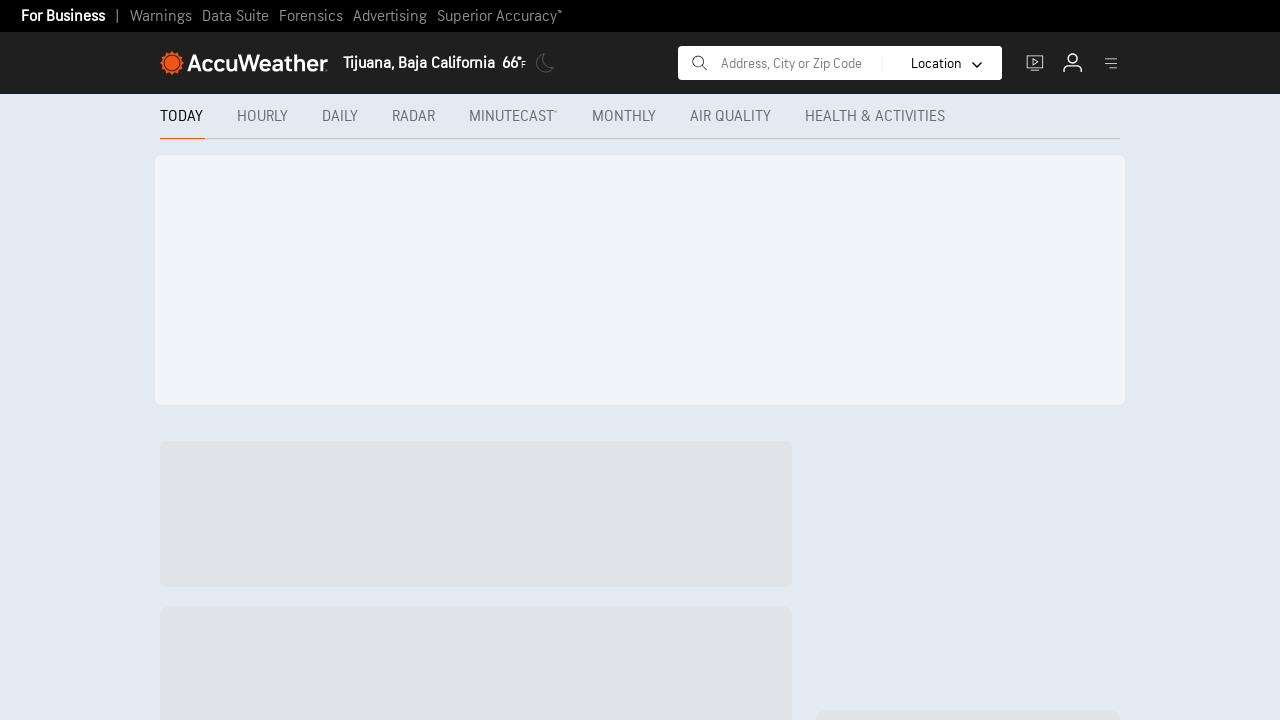

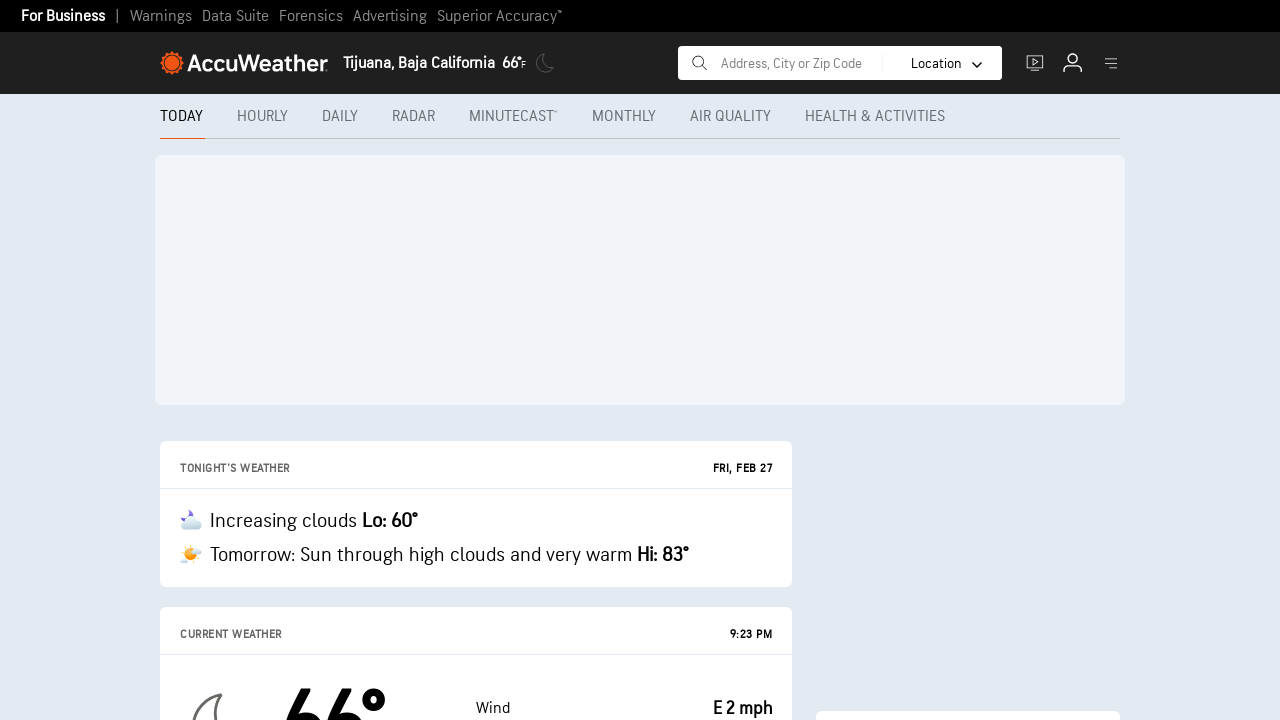